Tests if the calculator correctly concatenates two numbers (13 concat 2 = 132) using build 1

Starting URL: https://testsheepnz.github.io/BasicCalculator

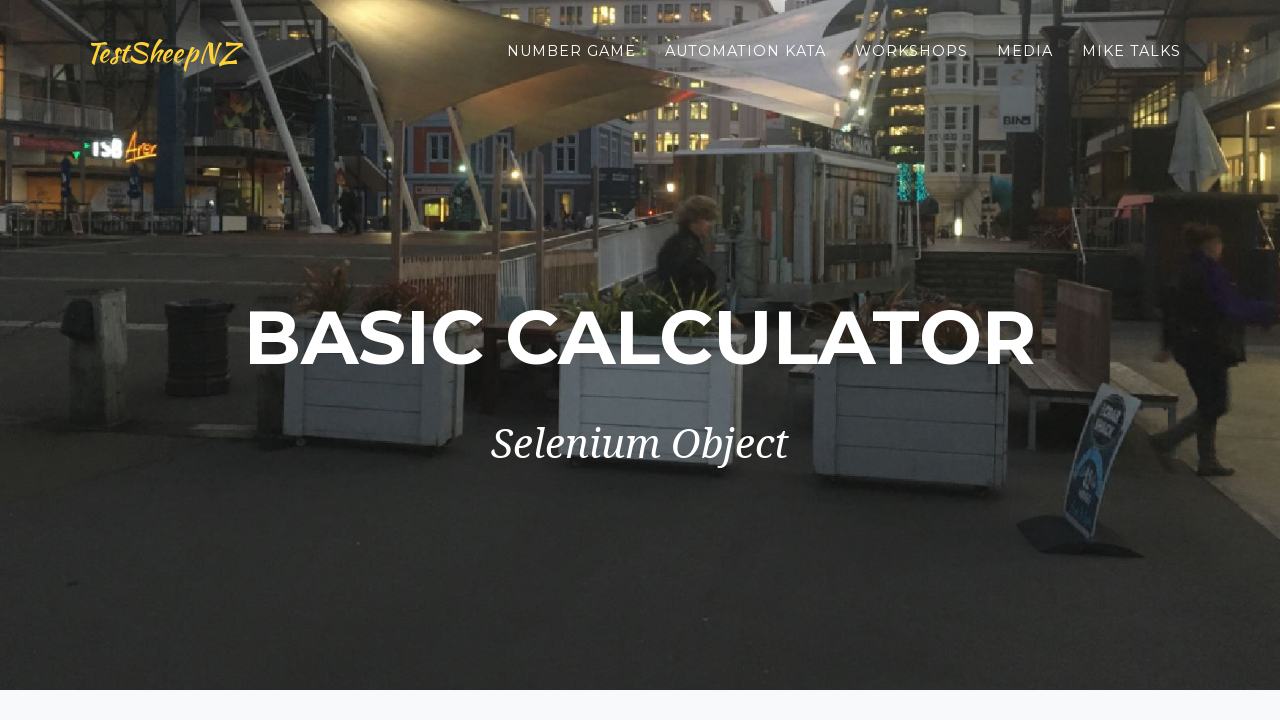

Selected build 1 from dropdown on #selectBuild
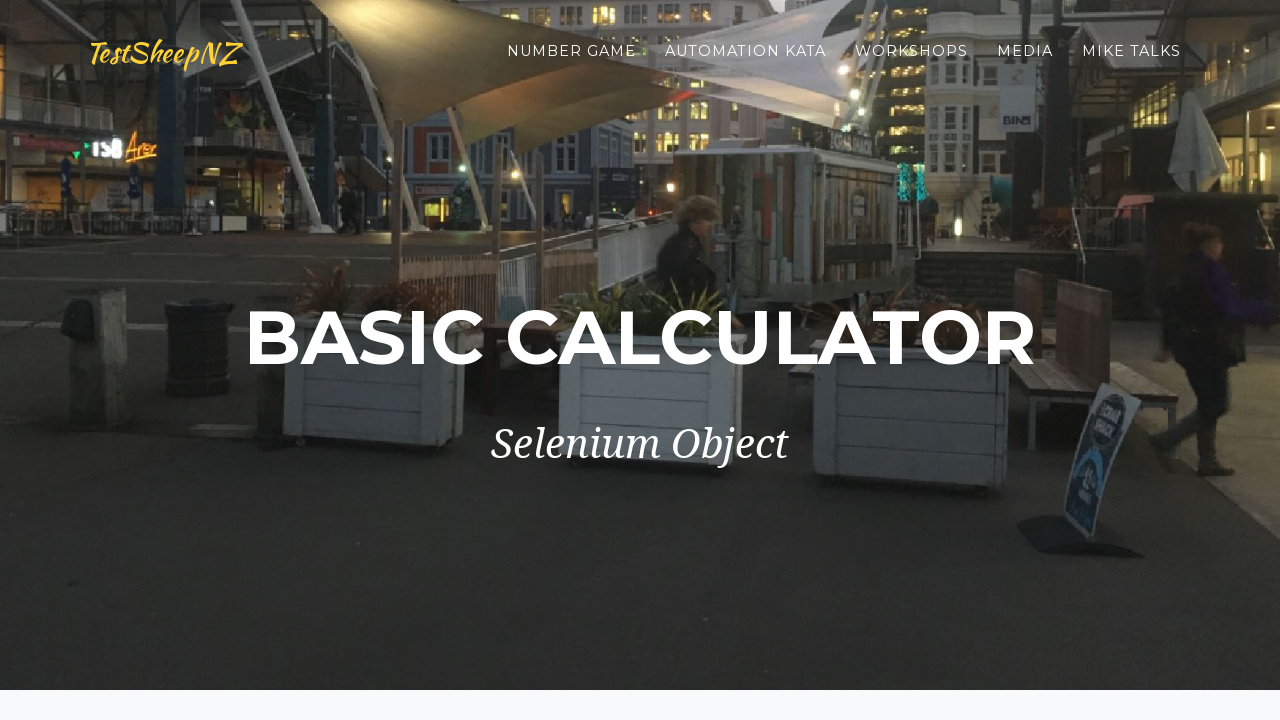

Filled first number field with '13' on #number1Field
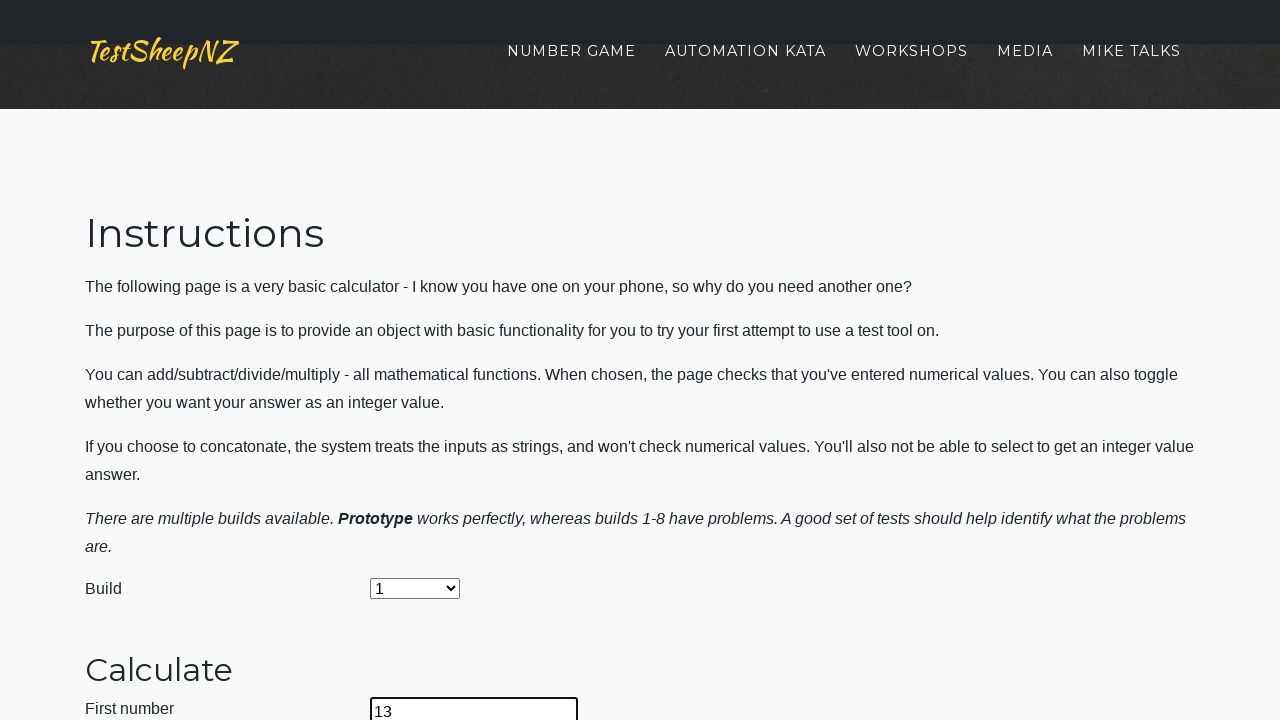

Filled second number field with '2' on #number2Field
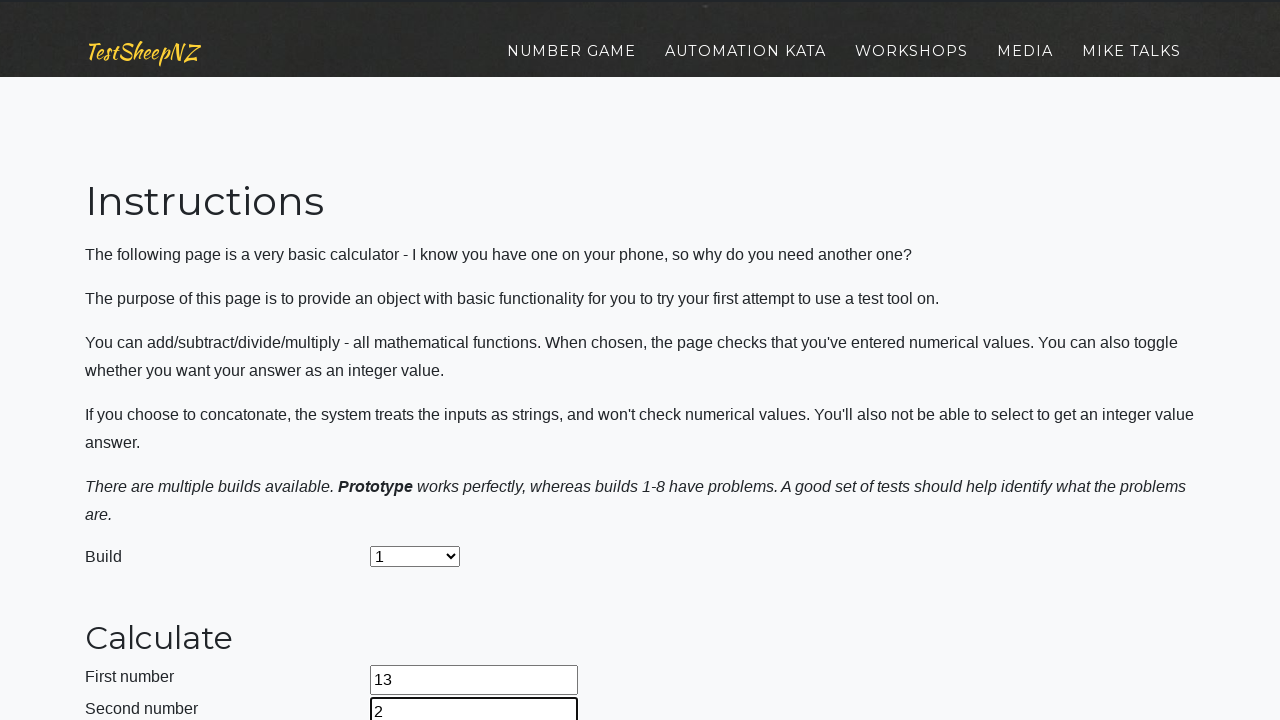

Selected concatenate operation (option 4) on #selectOperationDropdown
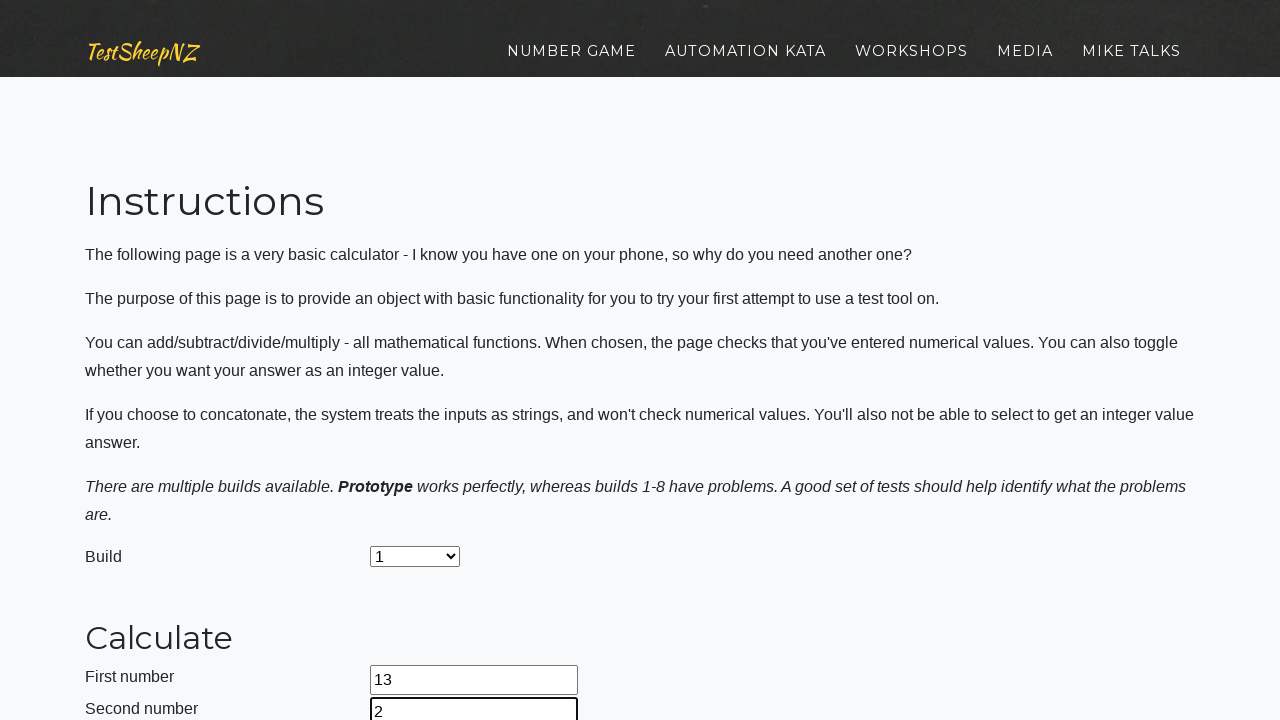

Clicked calculate button at (422, 383) on #calculateButton
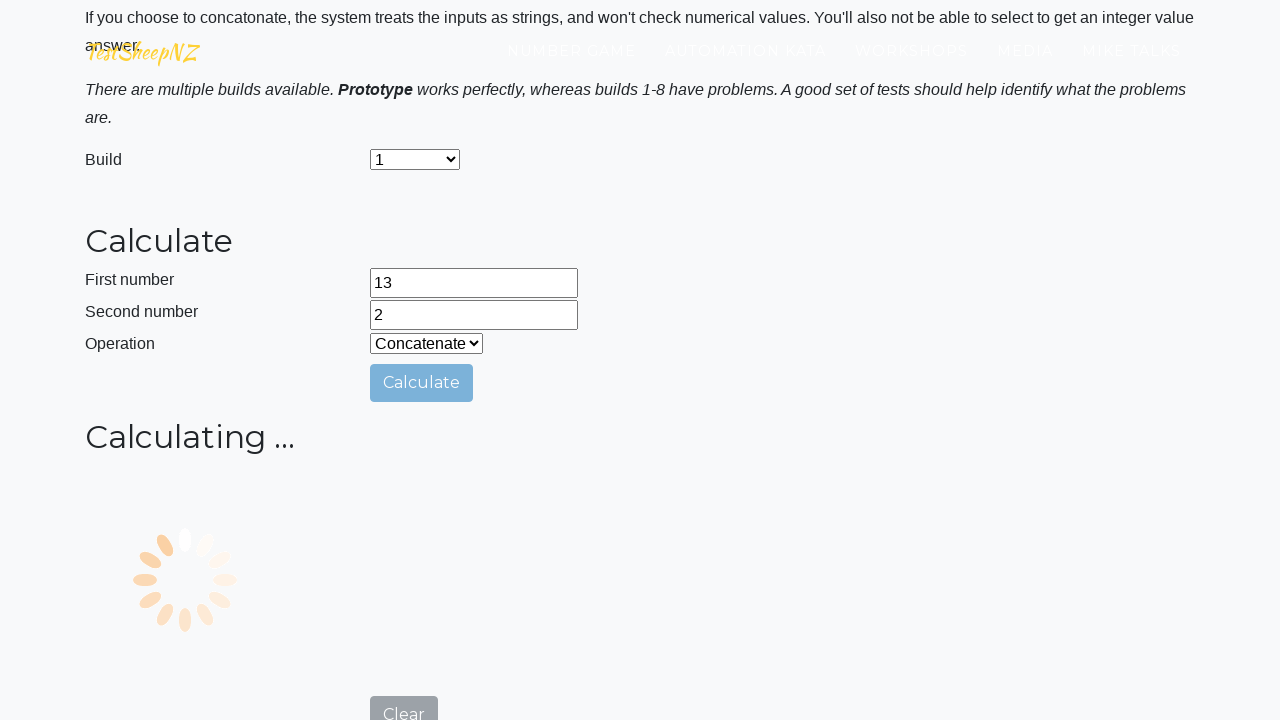

Result field loaded, calculation complete
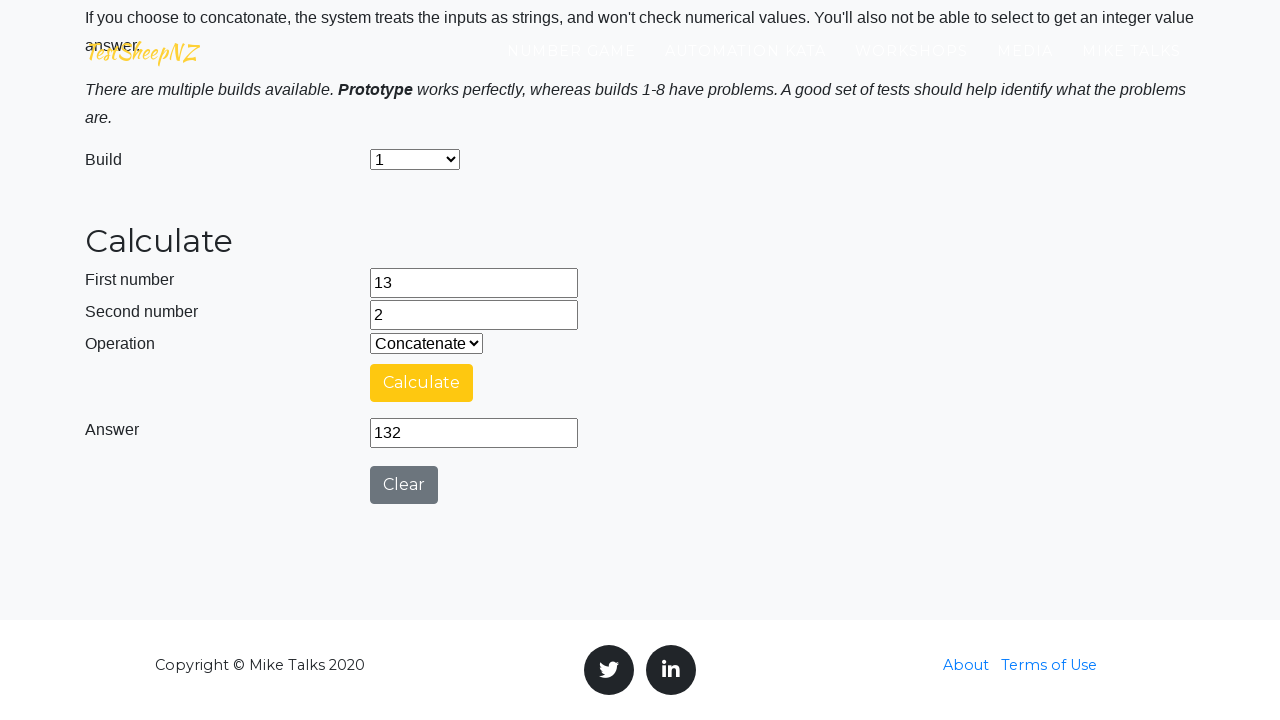

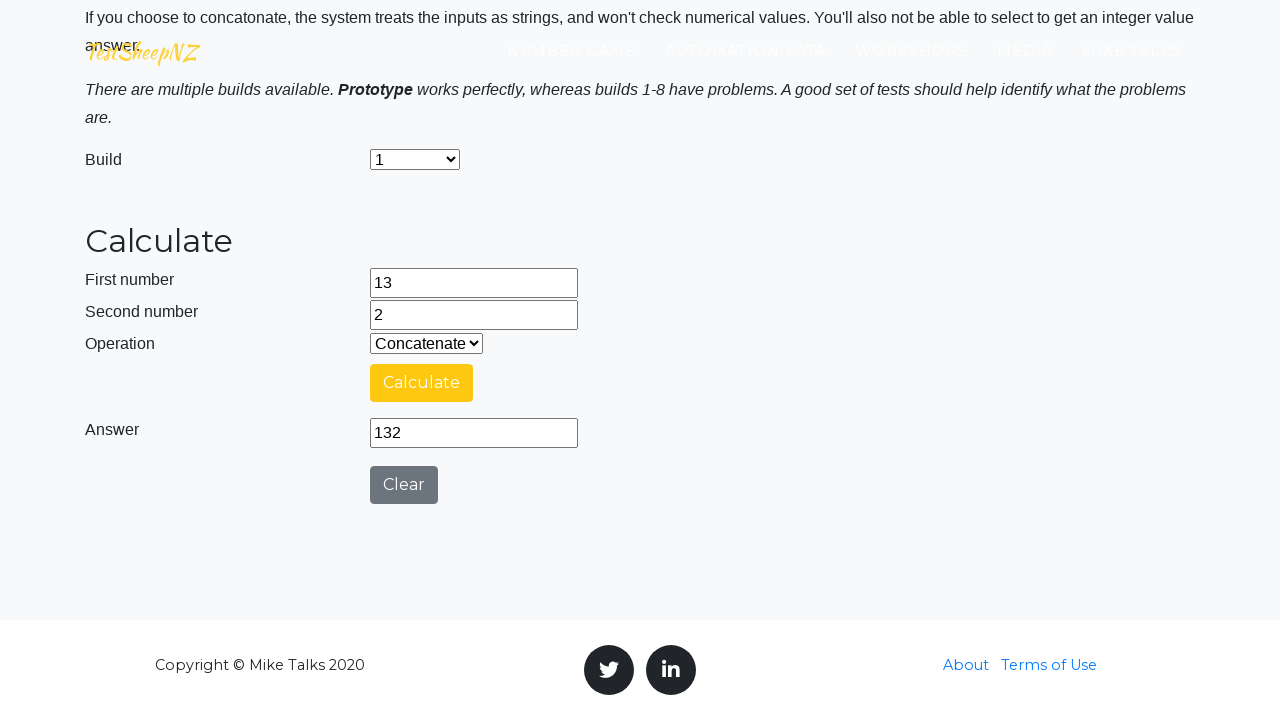